Searches the OFAC sanctions database by entering a name in the search field and submitting the form to check for sanctions matches.

Starting URL: https://sanctionssearch.ofac.treas.gov/

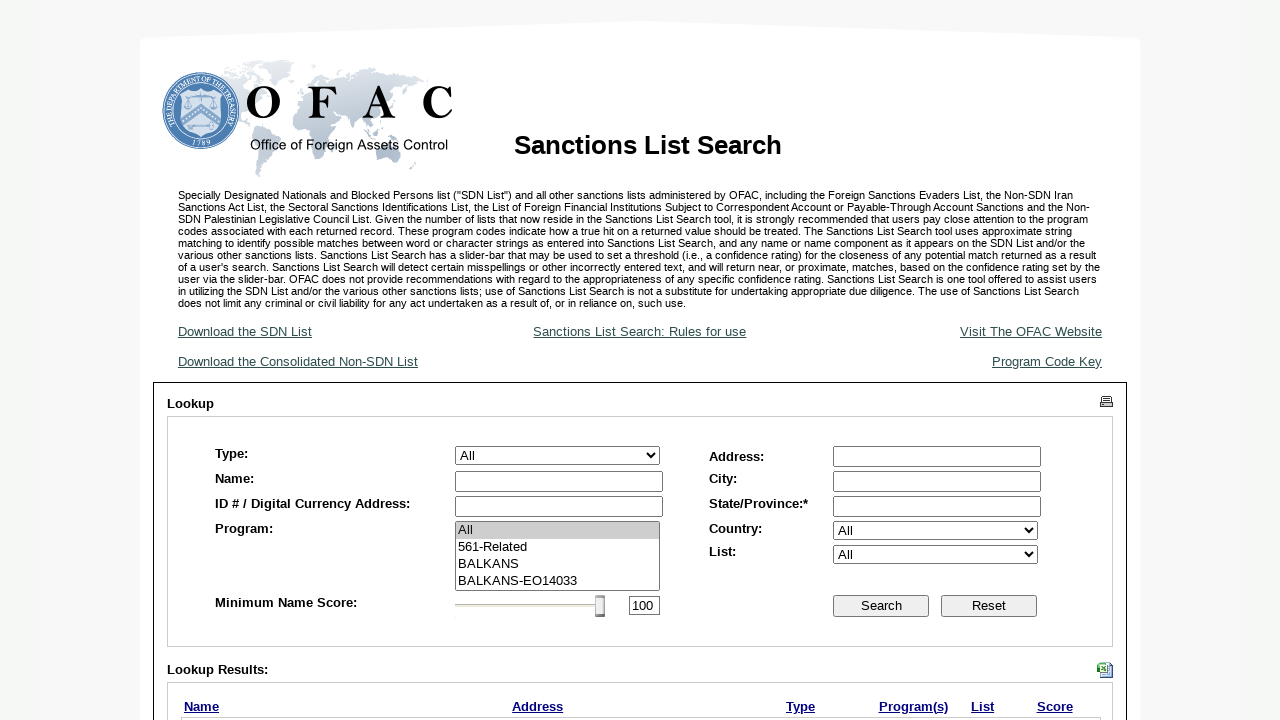

Filled last name search field with 'Rodriguez Martinez' on #ctl00_MainContent_txtLastName
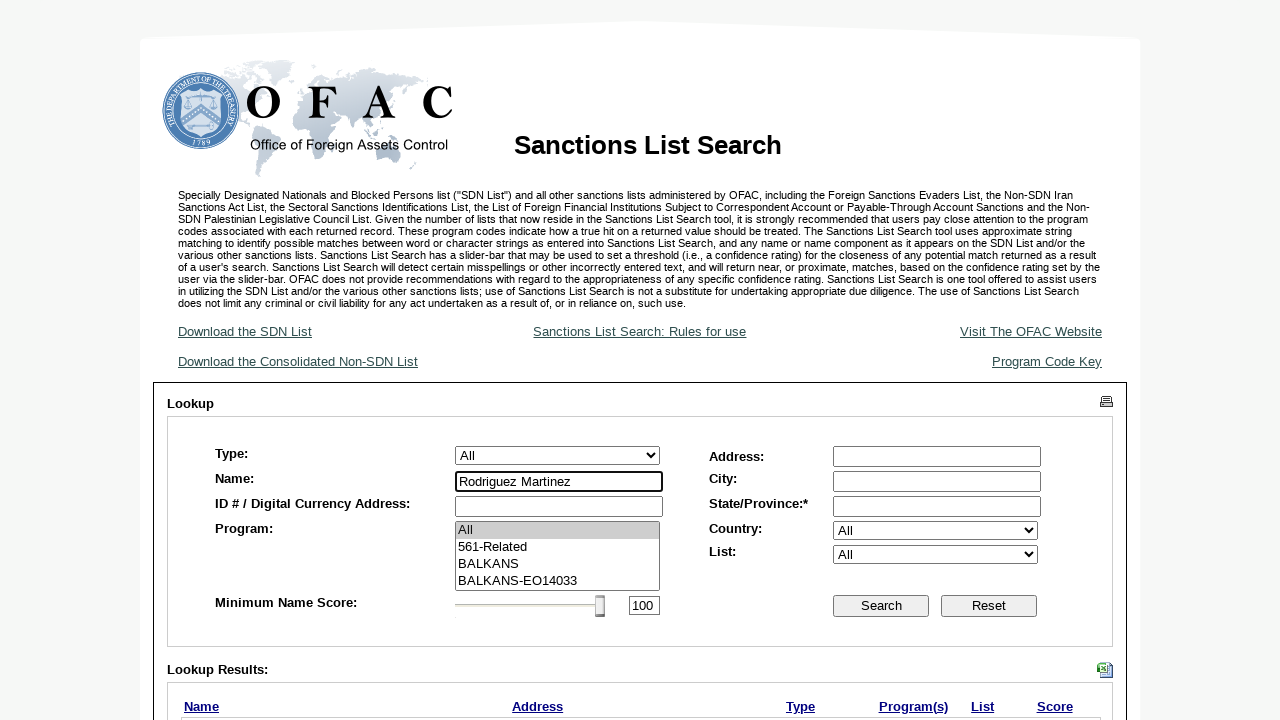

Pressed Enter to submit OFAC sanctions search on #ctl00_MainContent_txtLastName
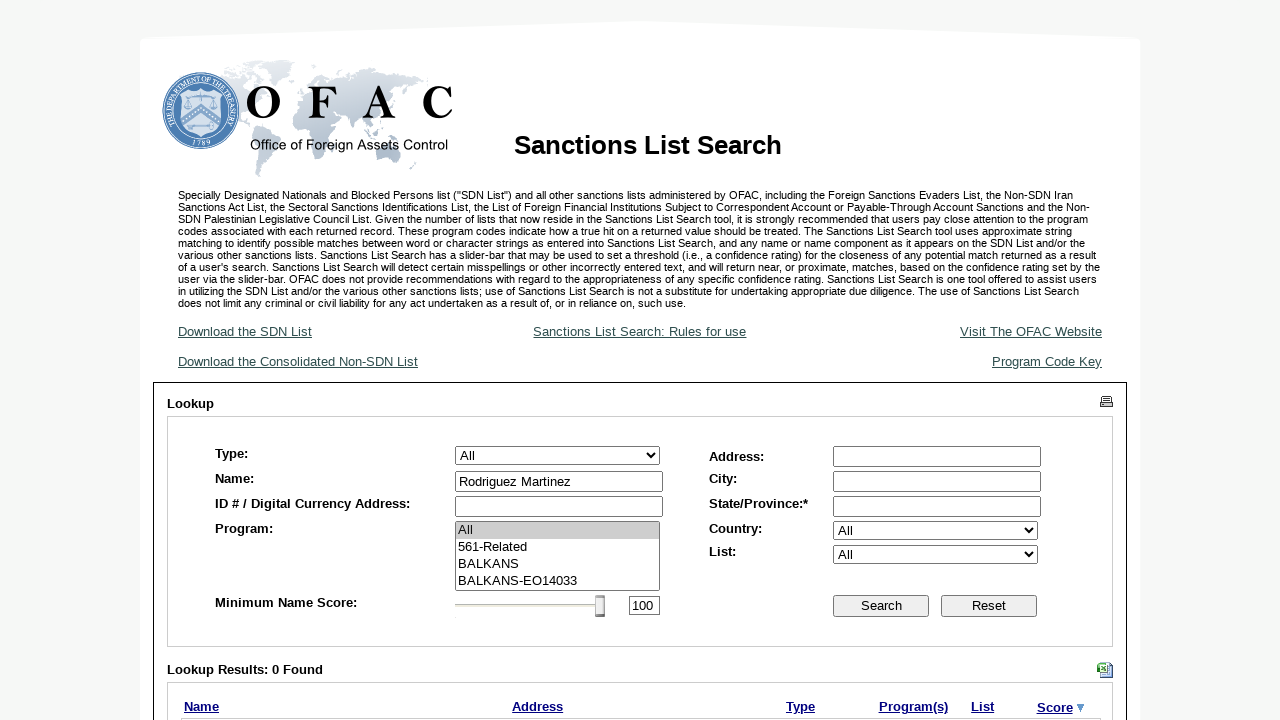

OFAC search results loaded
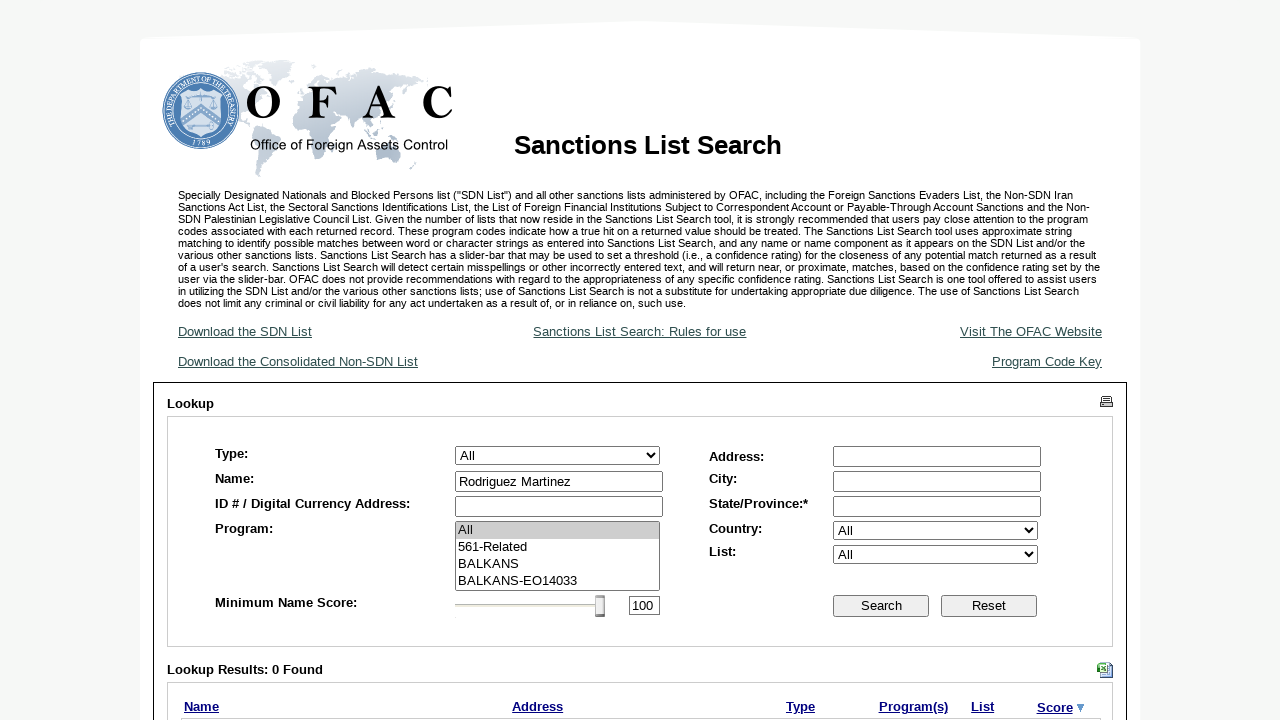

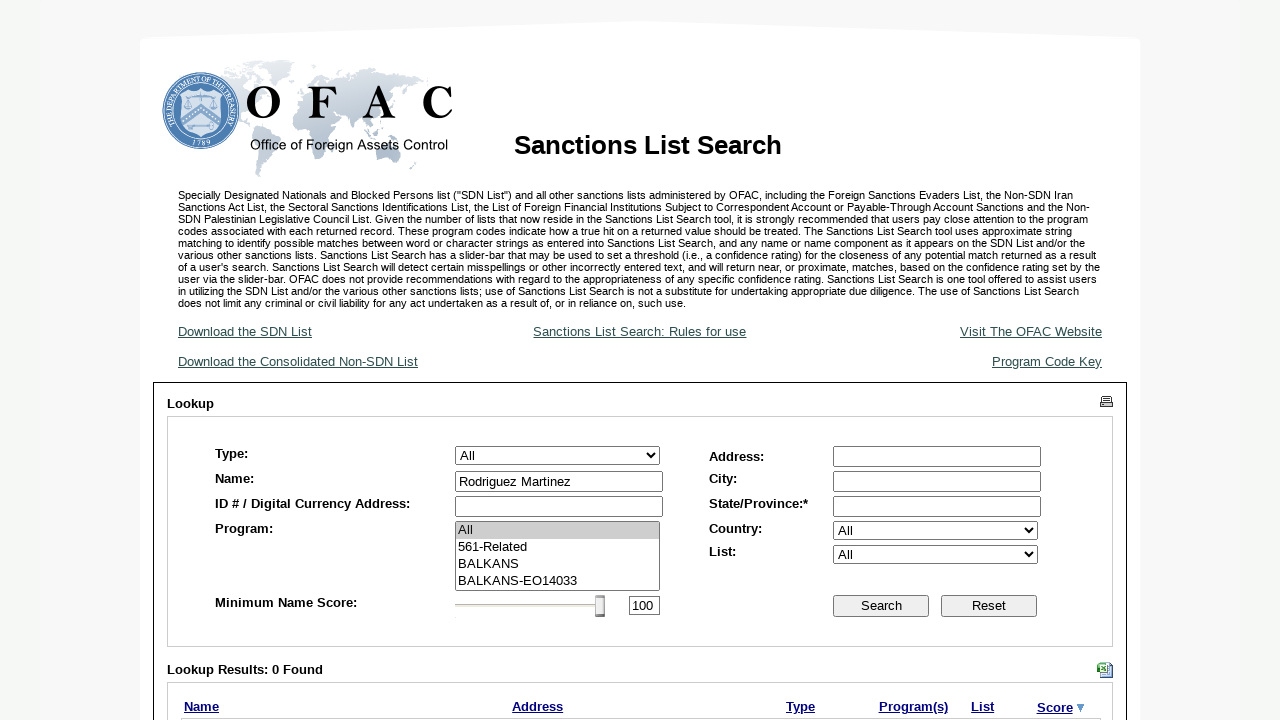